Tests the dynamic properties page by waiting for a button to become visible after page load and clicking it

Starting URL: https://demoqa.com/dynamic-properties

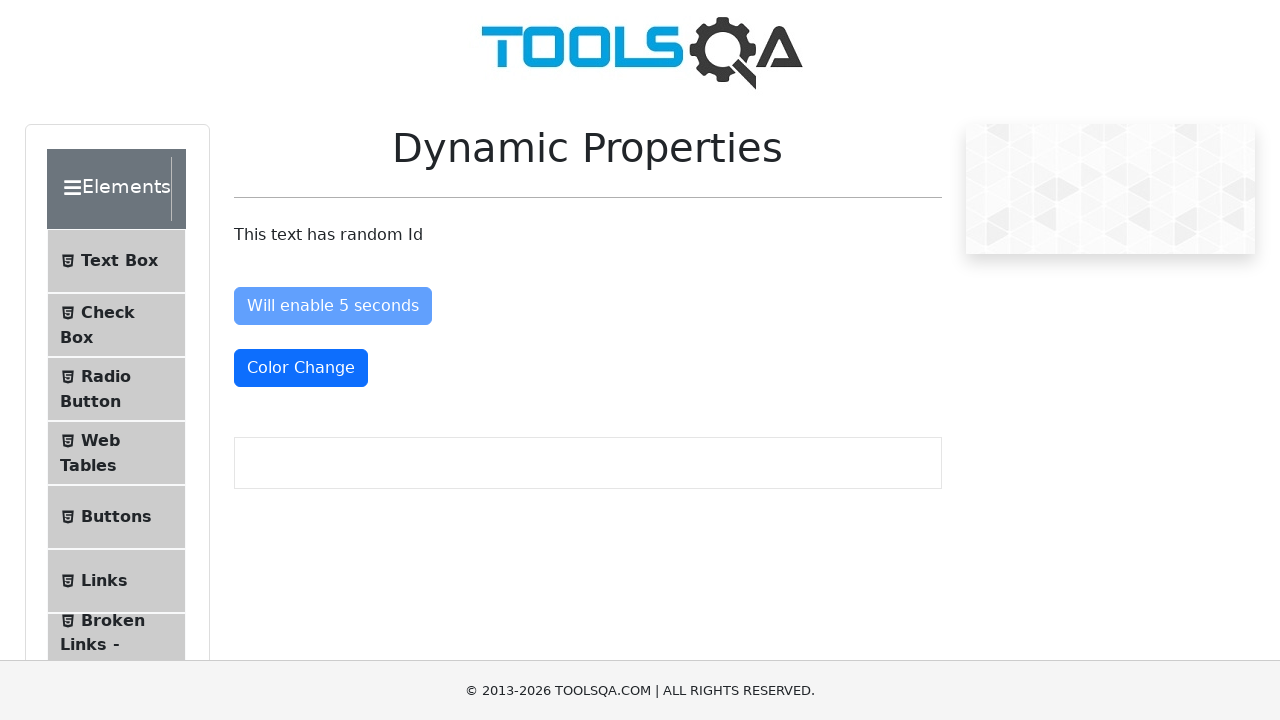

Waited for dynamic button to become visible after page load
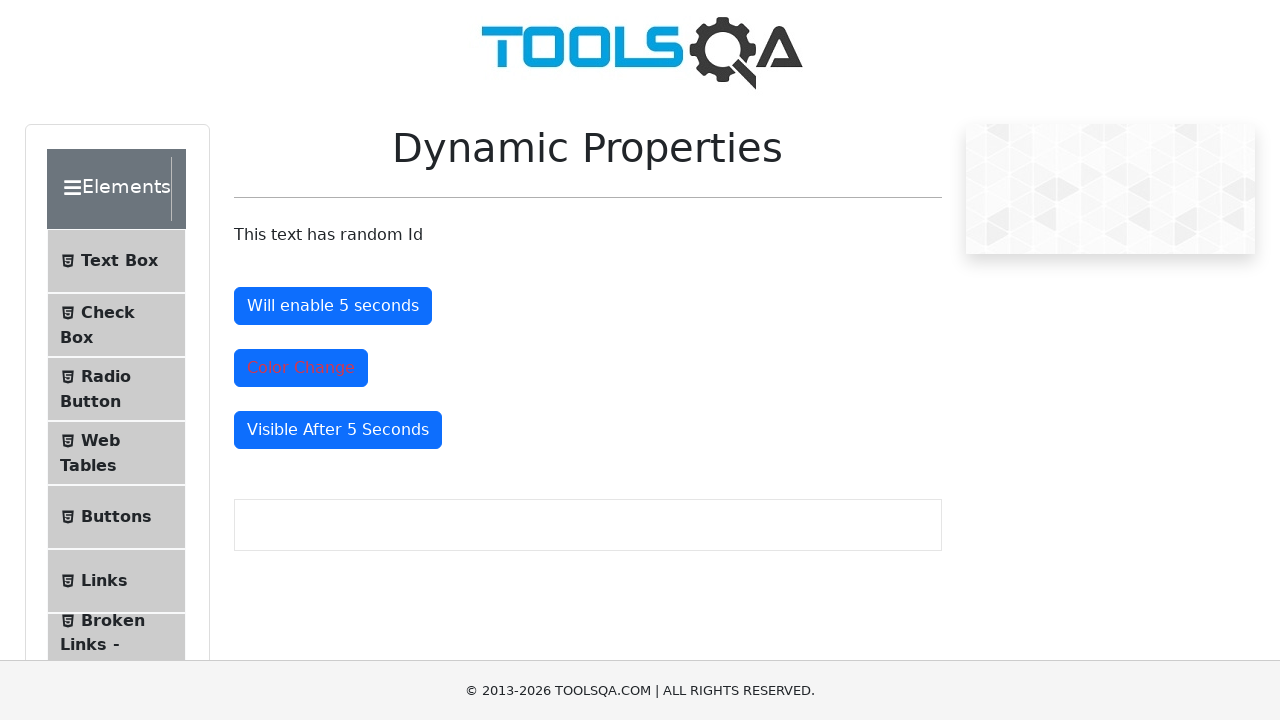

Clicked the dynamically visible button at (338, 430) on #visibleAfter
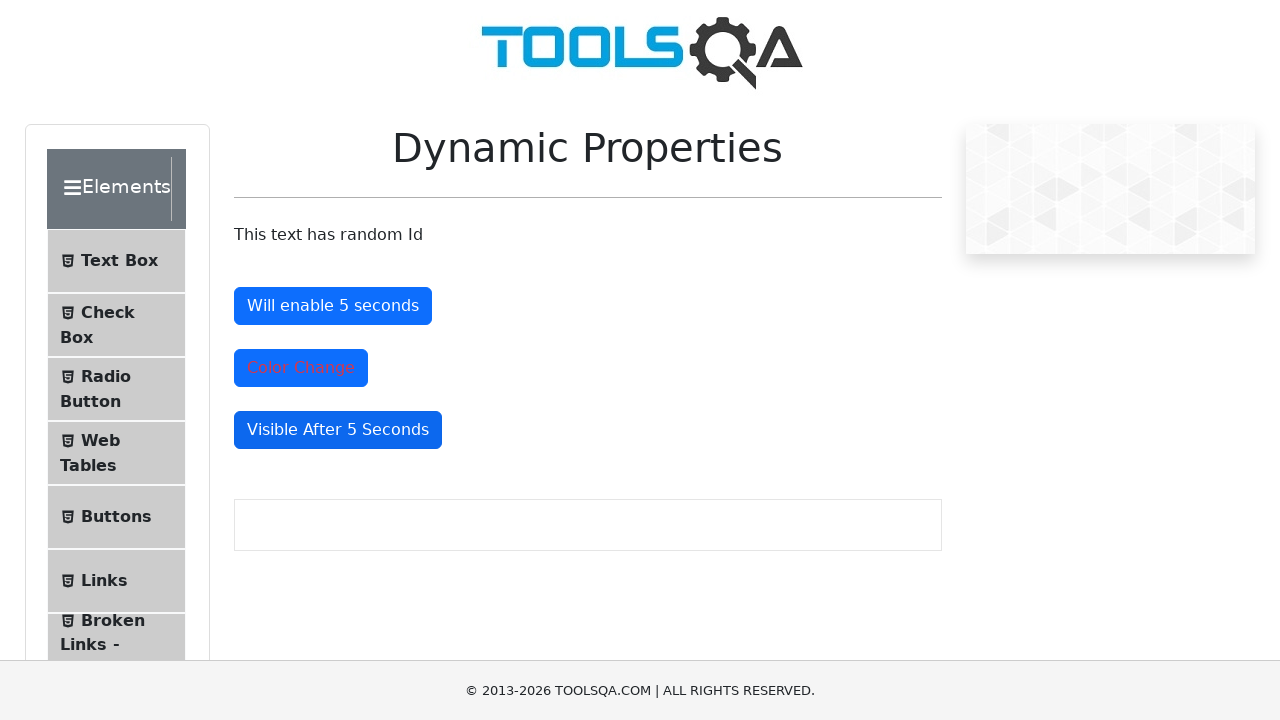

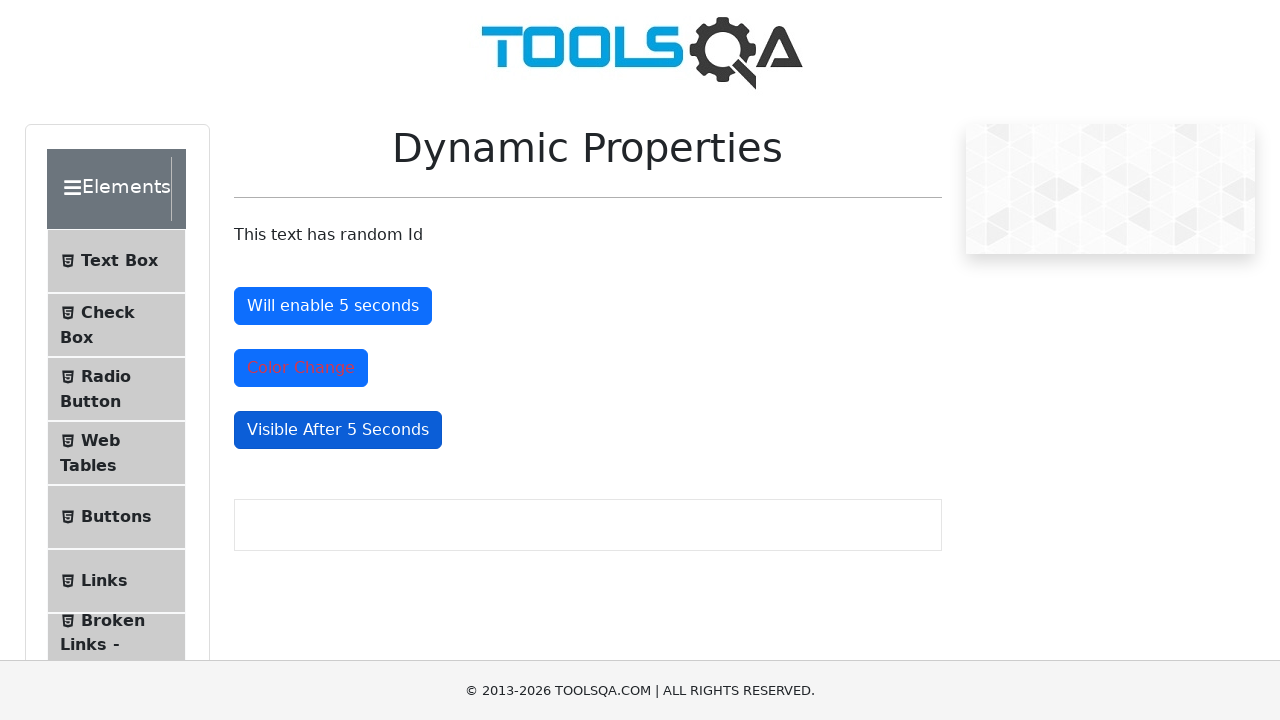